Verifies that an error message is displayed when attempting to login with username but no password

Starting URL: https://www.saucedemo.com/

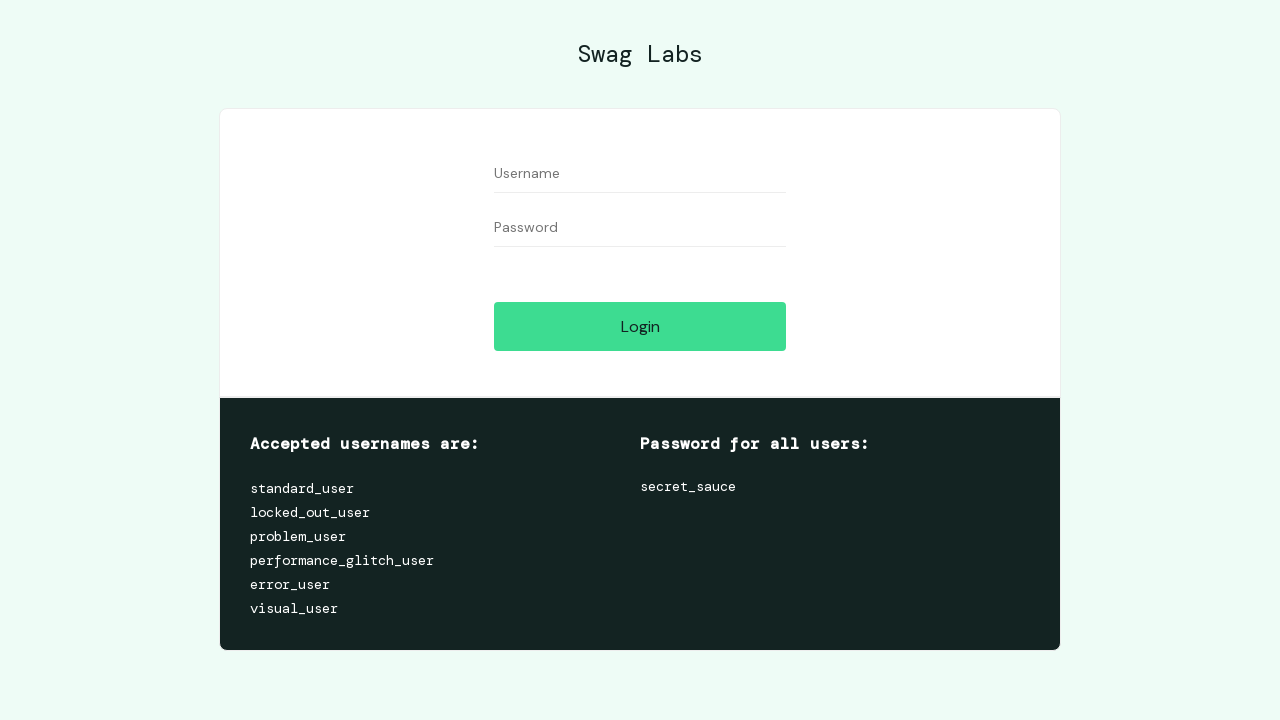

Filled username field with 'testuser123' on #user-name
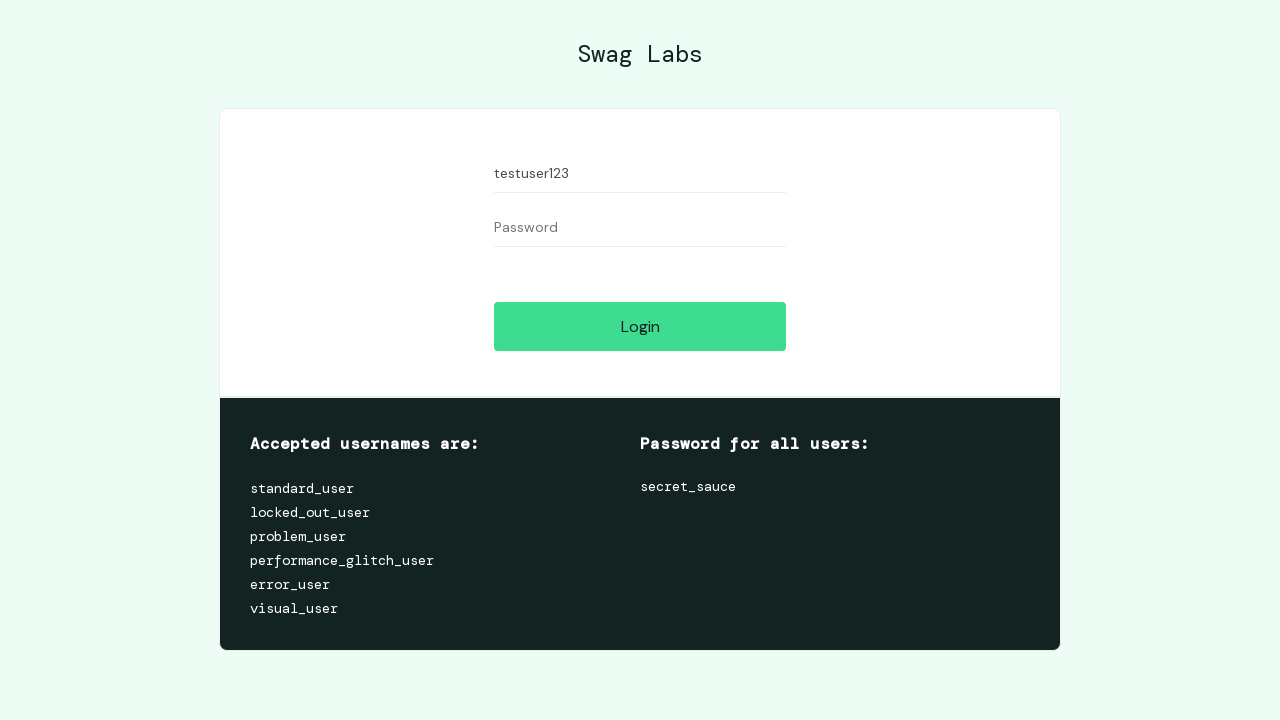

Clicked login button without entering password at (640, 326) on #login-button
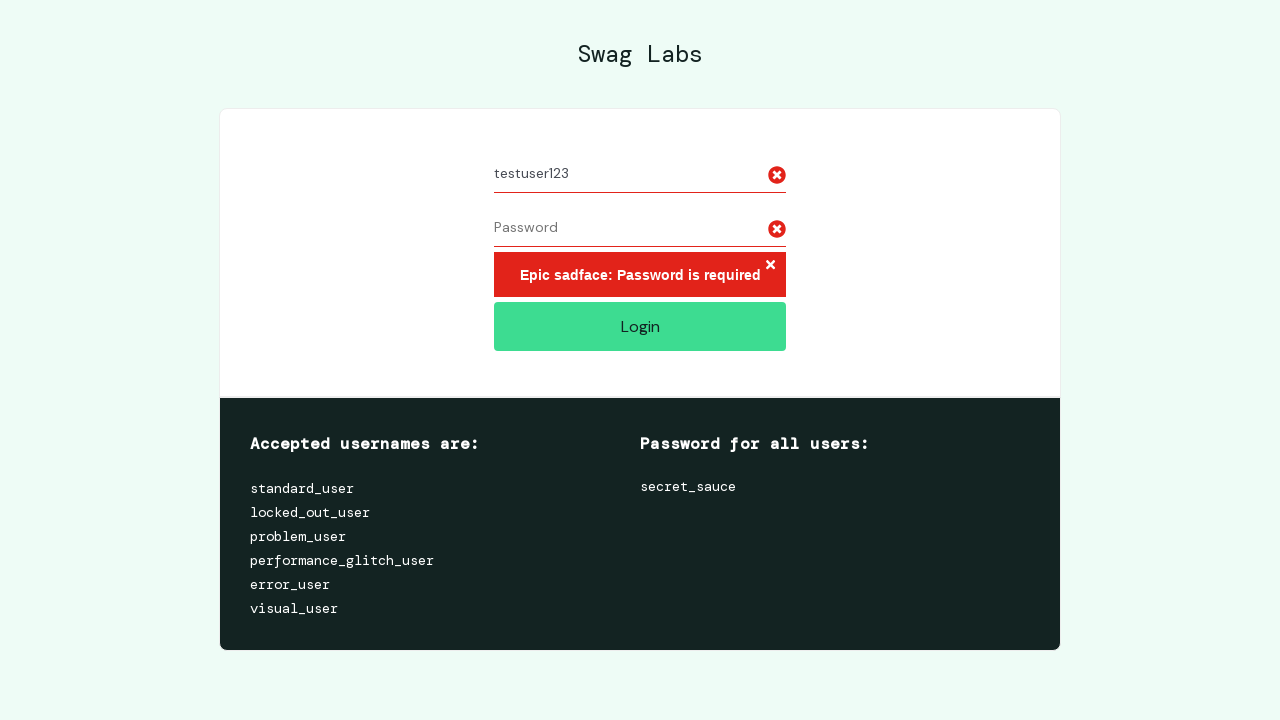

Error message displayed when password is missing
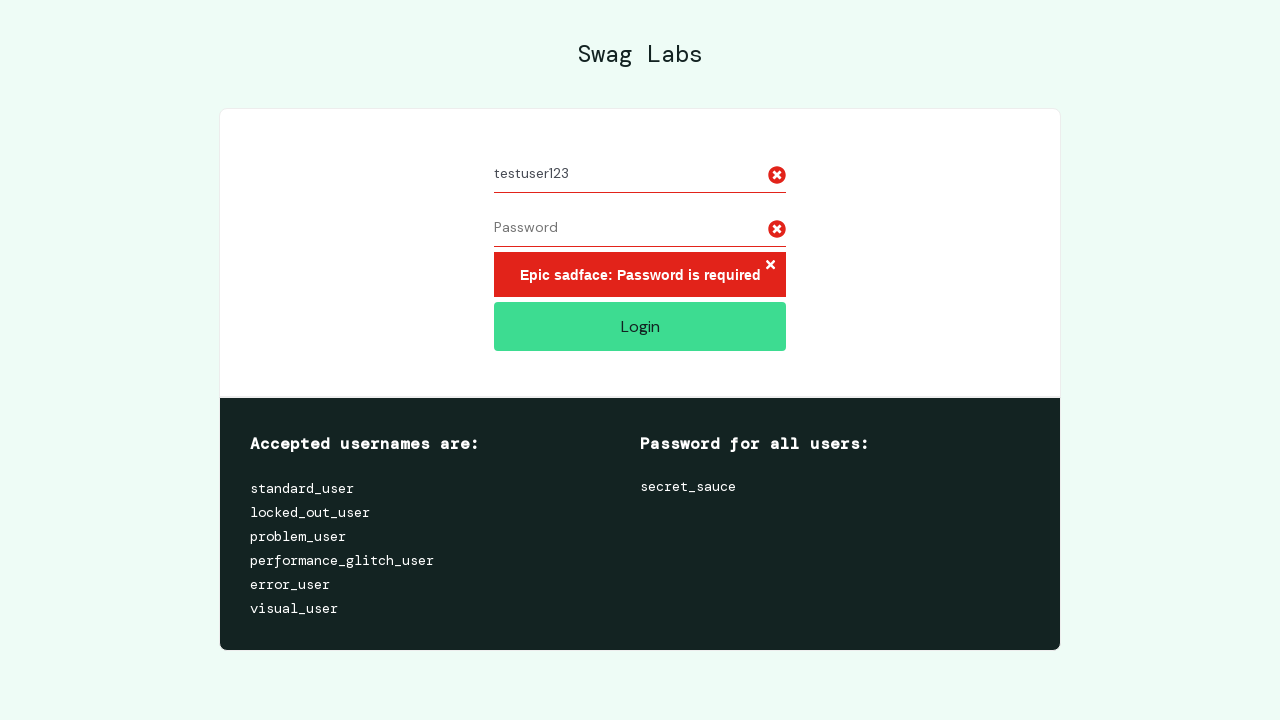

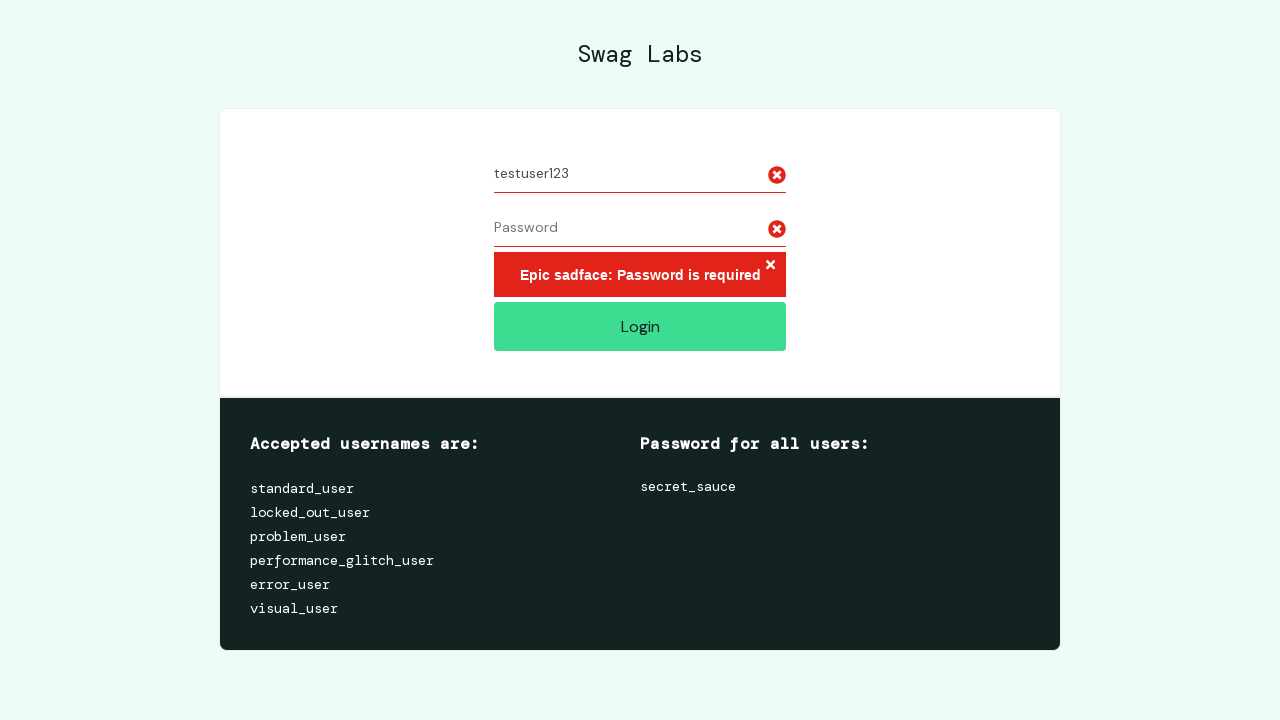